Tests JavaScript confirmation alert handling by clicking a button to trigger the alert, accepting it, and verifying the result message is displayed correctly on the page.

Starting URL: http://the-internet.herokuapp.com/javascript_alerts

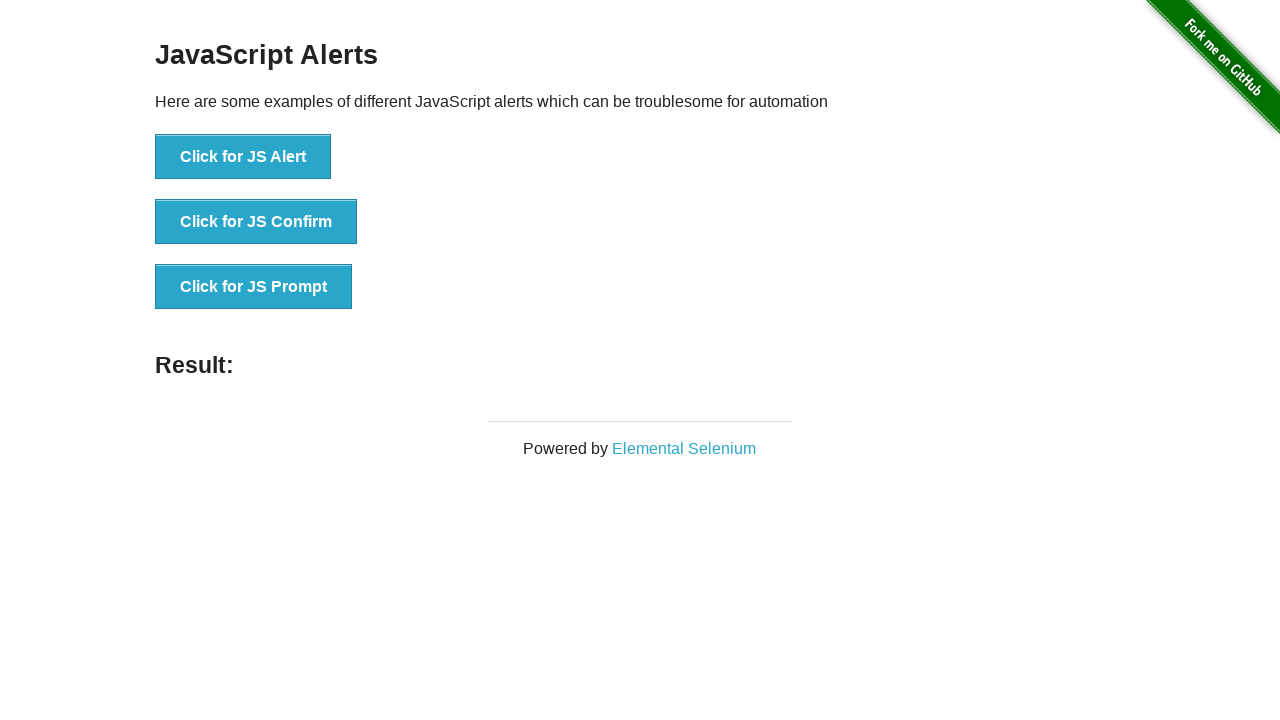

Clicked the second button to trigger JavaScript confirmation alert at (256, 222) on css=button >> nth=1
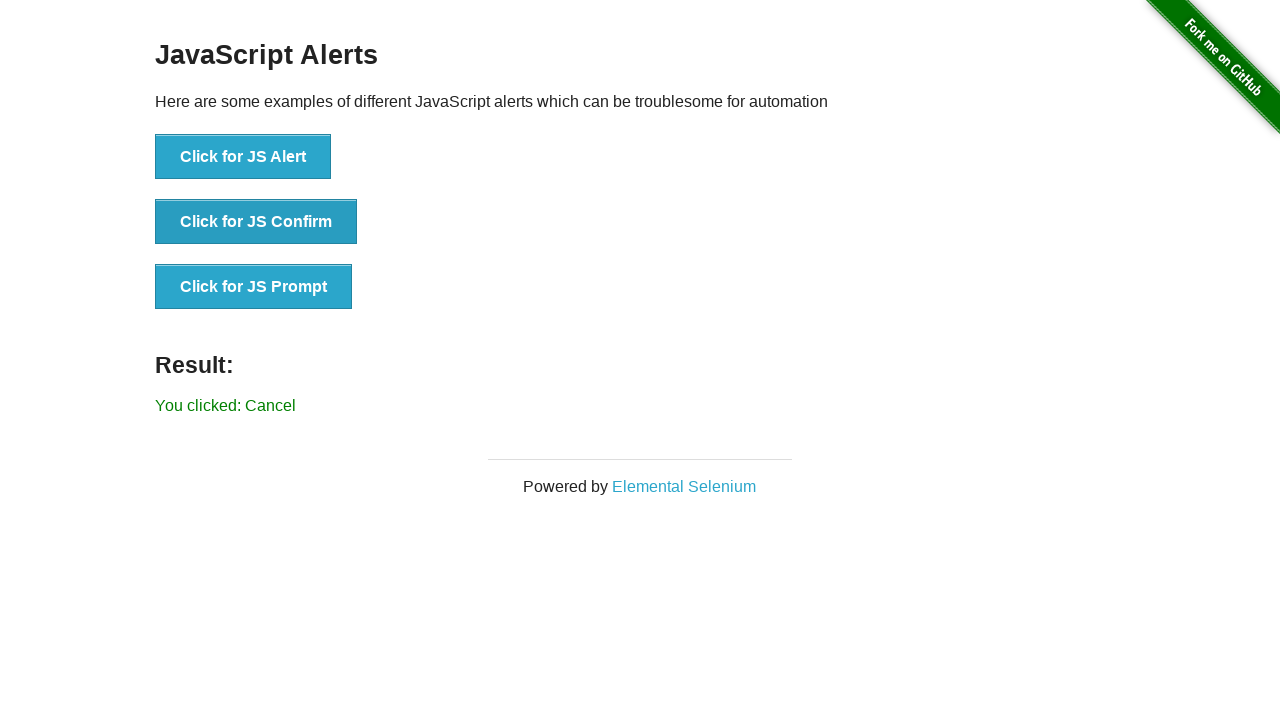

Set up dialog handler to accept confirmation alerts
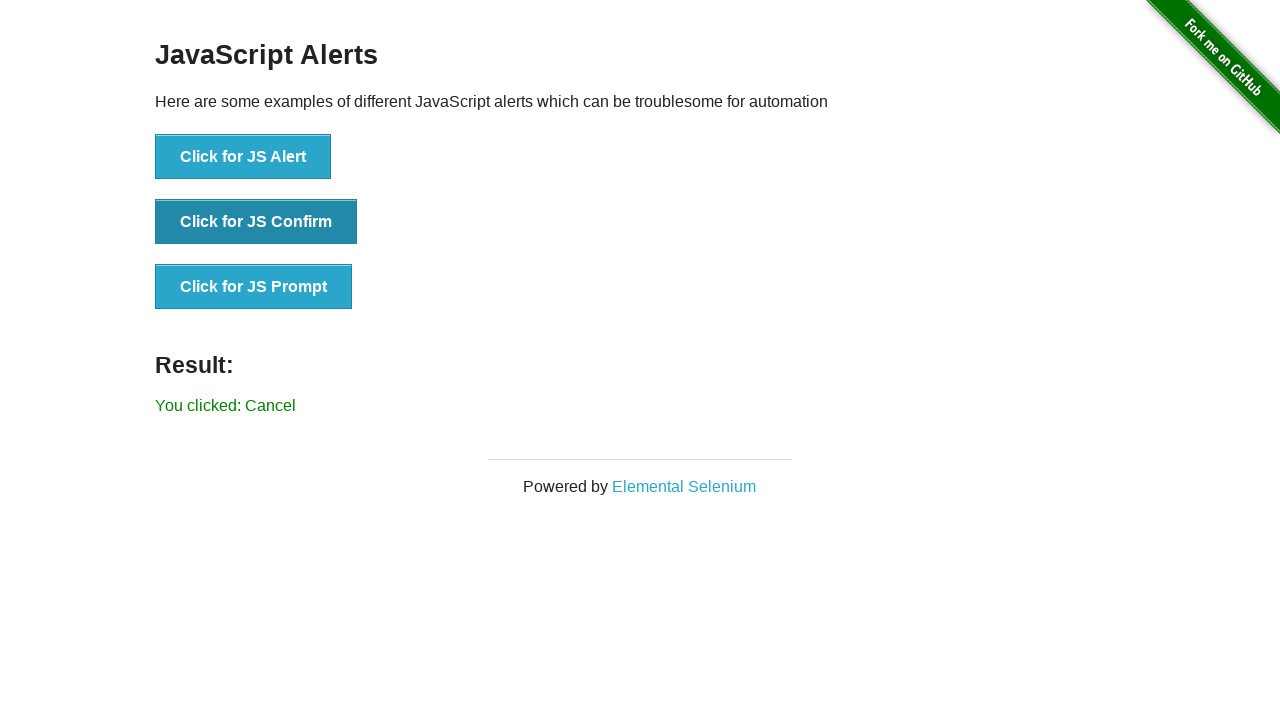

Re-clicked the second button to trigger confirmation alert with handler active at (256, 222) on css=button >> nth=1
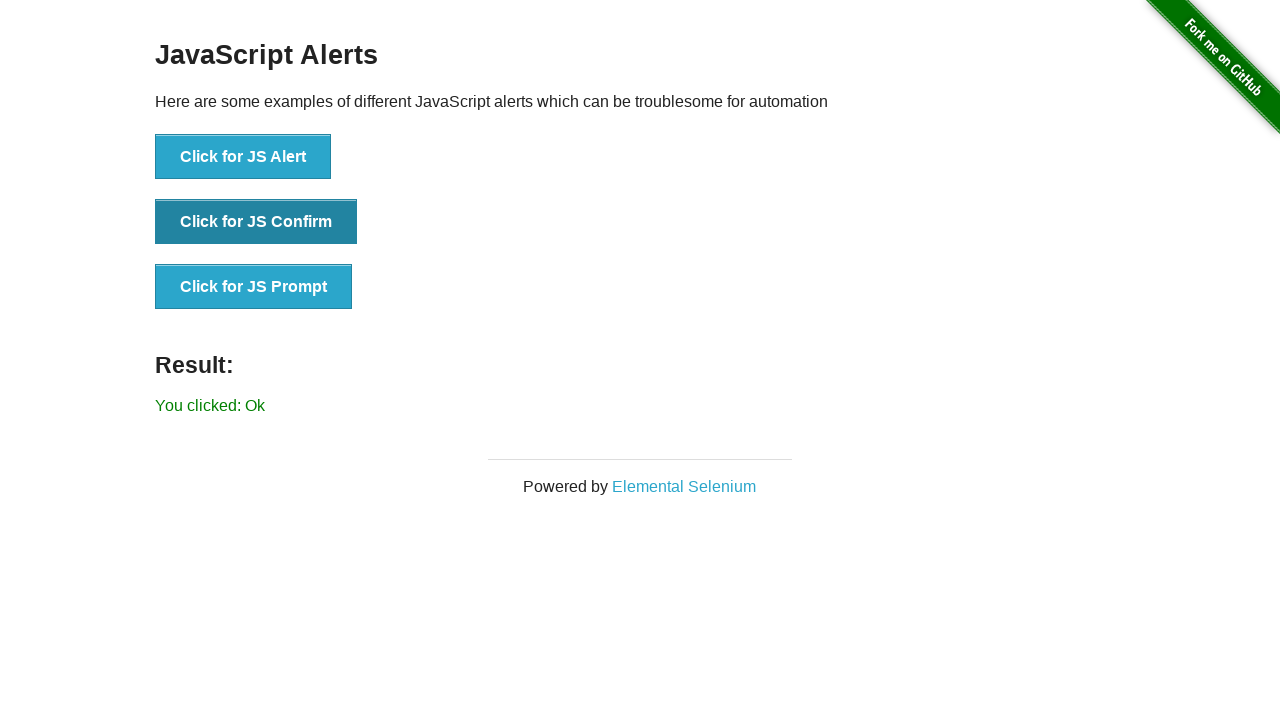

Result element loaded on page
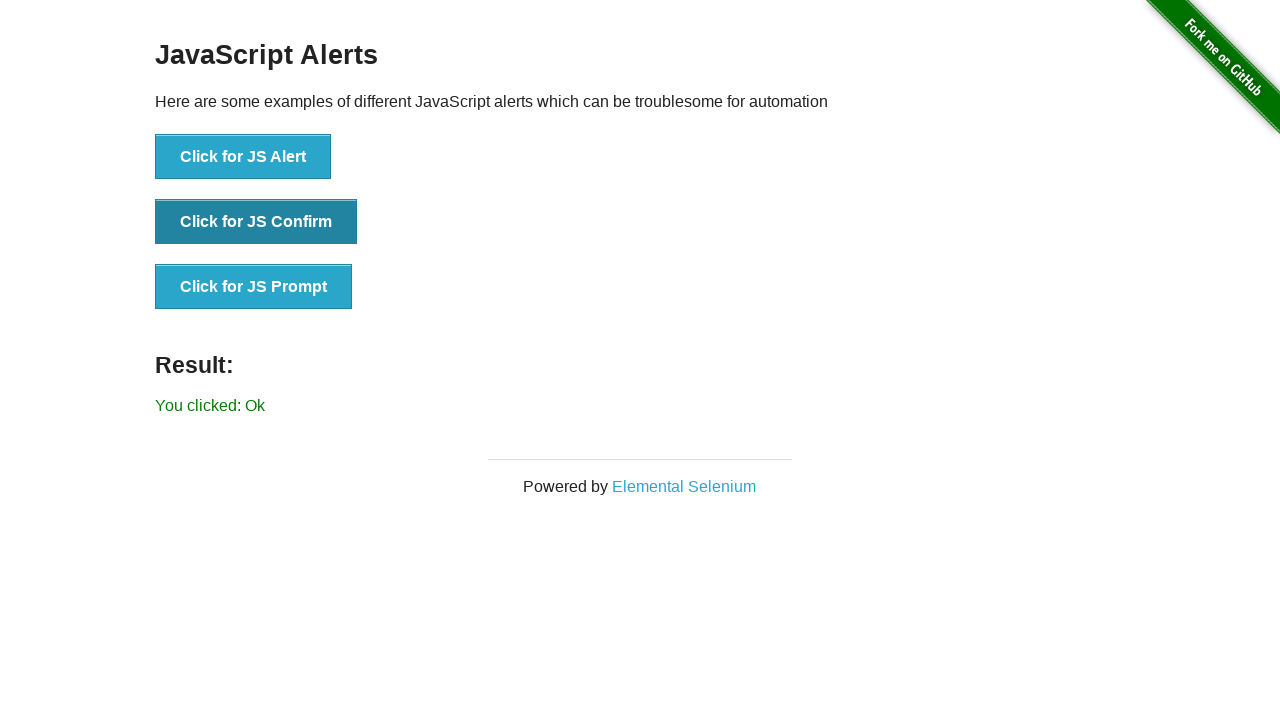

Retrieved result text: 'You clicked: Ok'
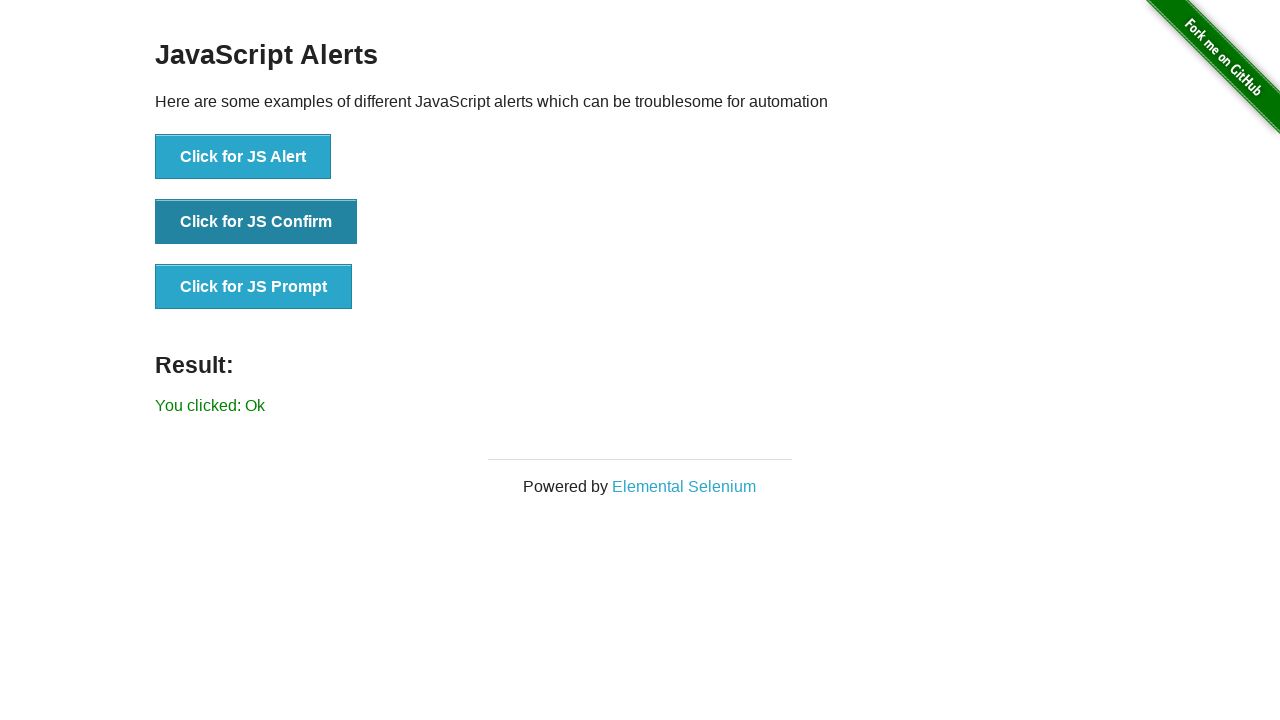

Verified result text matches expected value 'You clicked: Ok'
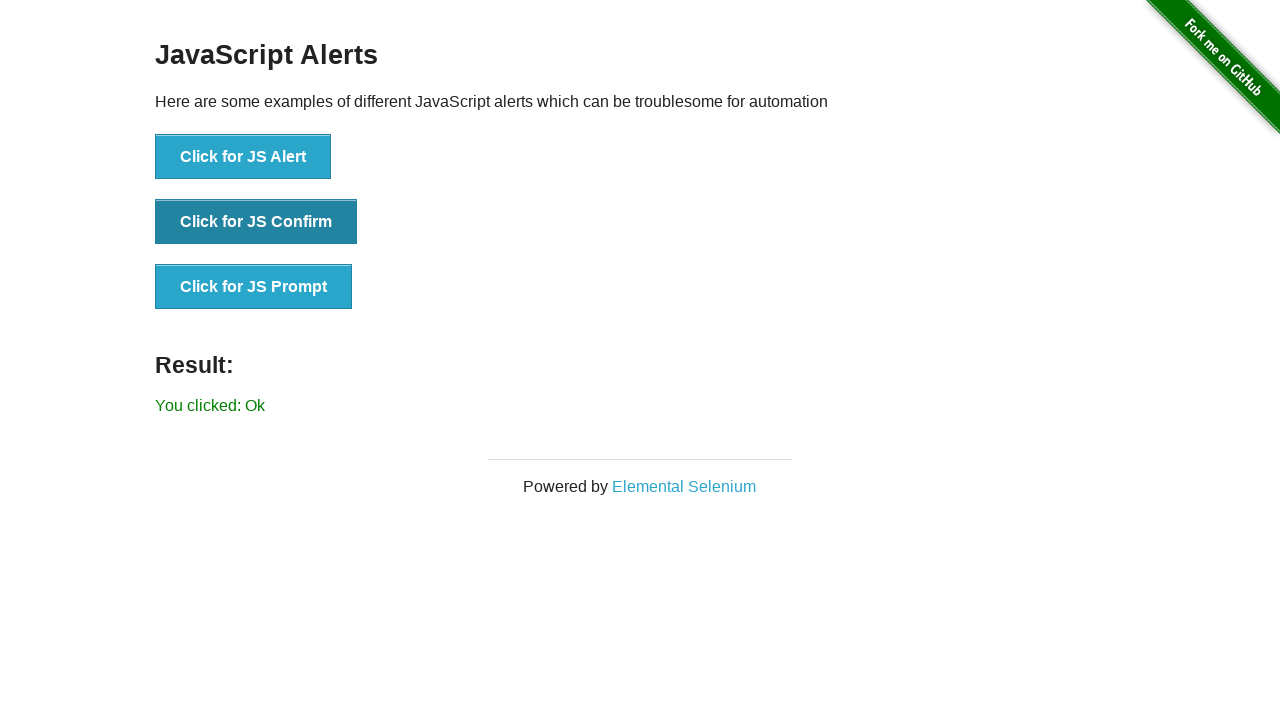

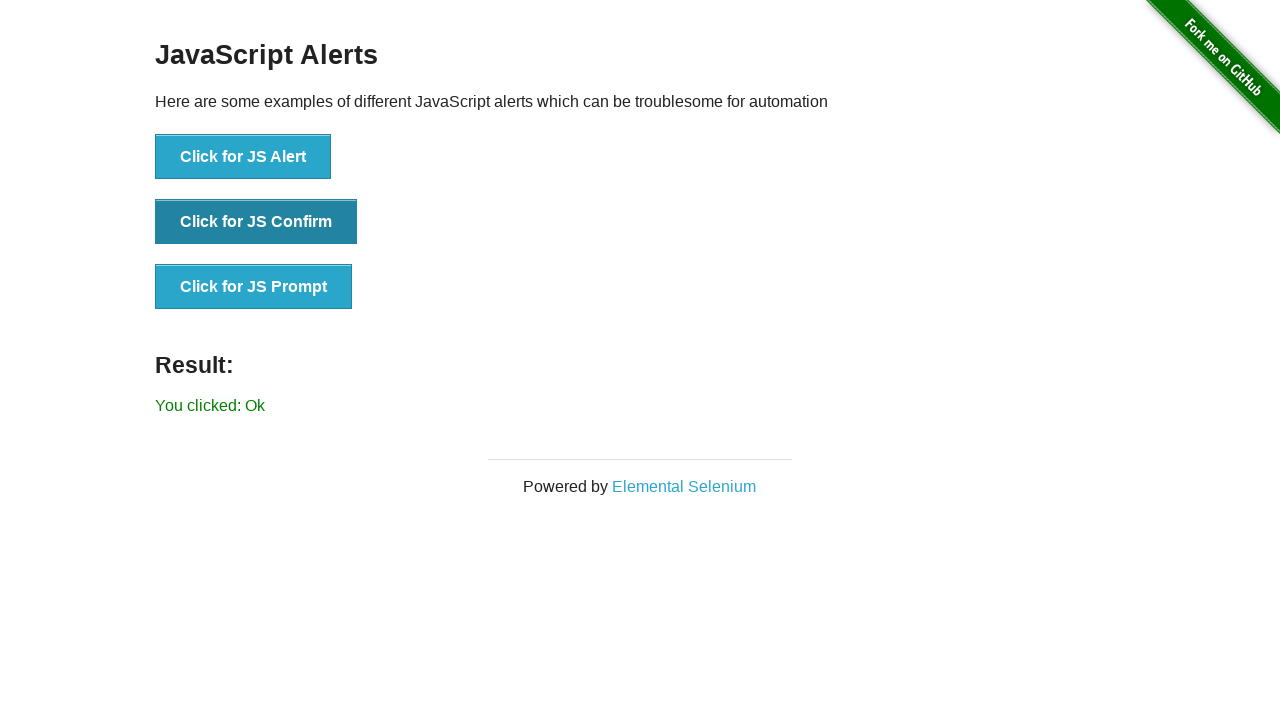